Tests the carbohydrate calculator with custom inputs by selecting female gender, entering age 30, and verifying the calculated calorie intake updates accordingly.

Starting URL: https://www.calculator.net/carbohydrate-calculator.html

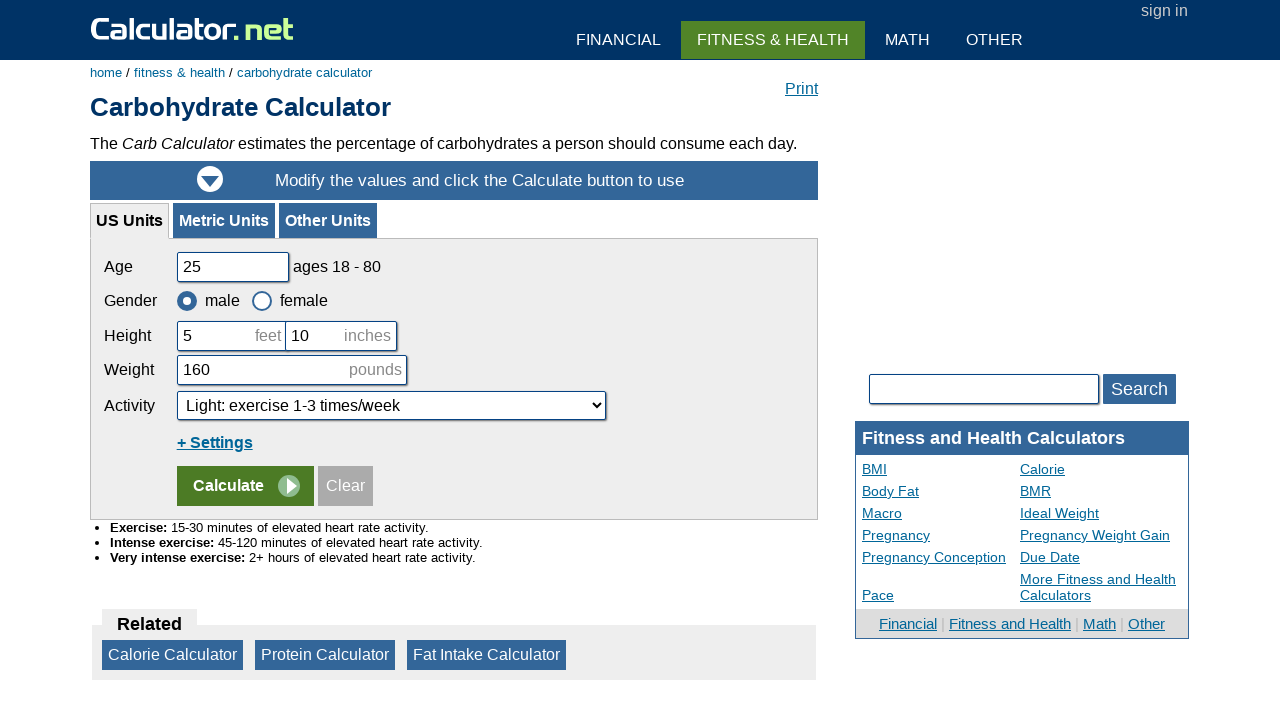

Selected female gender option at (290, 300) on xpath=//label[text()='female']
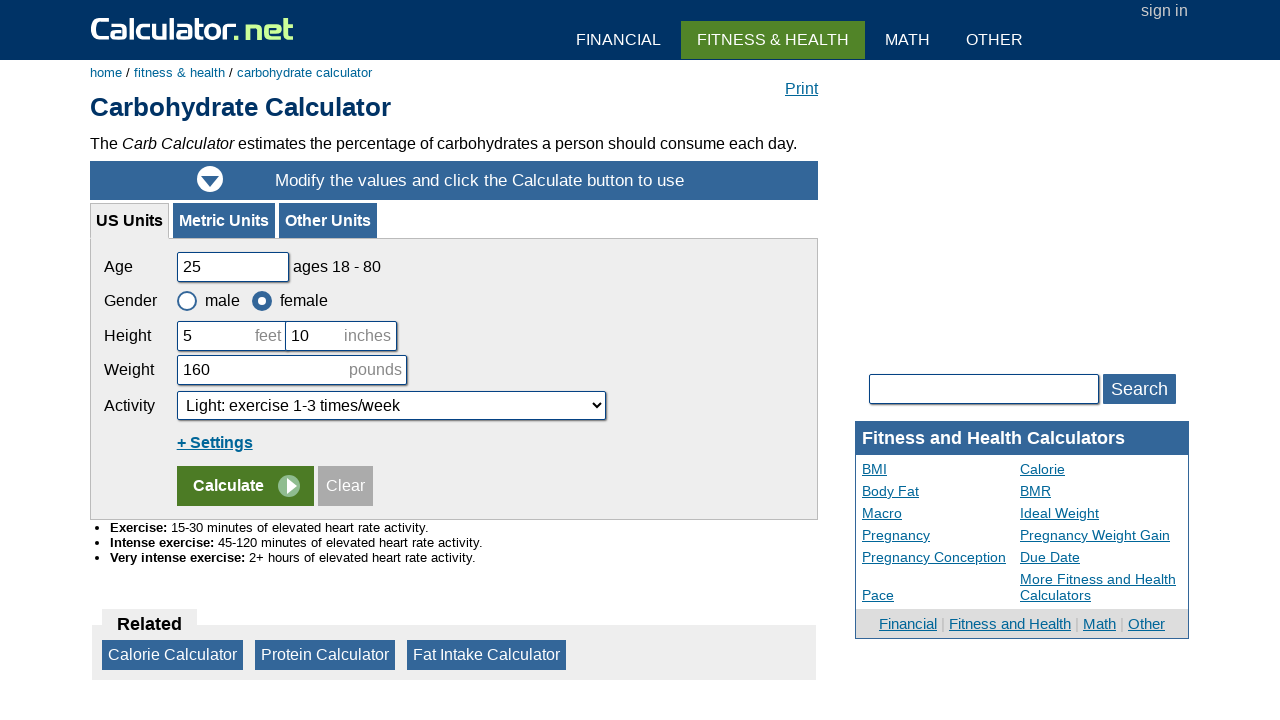

Cleared age input field on #cage
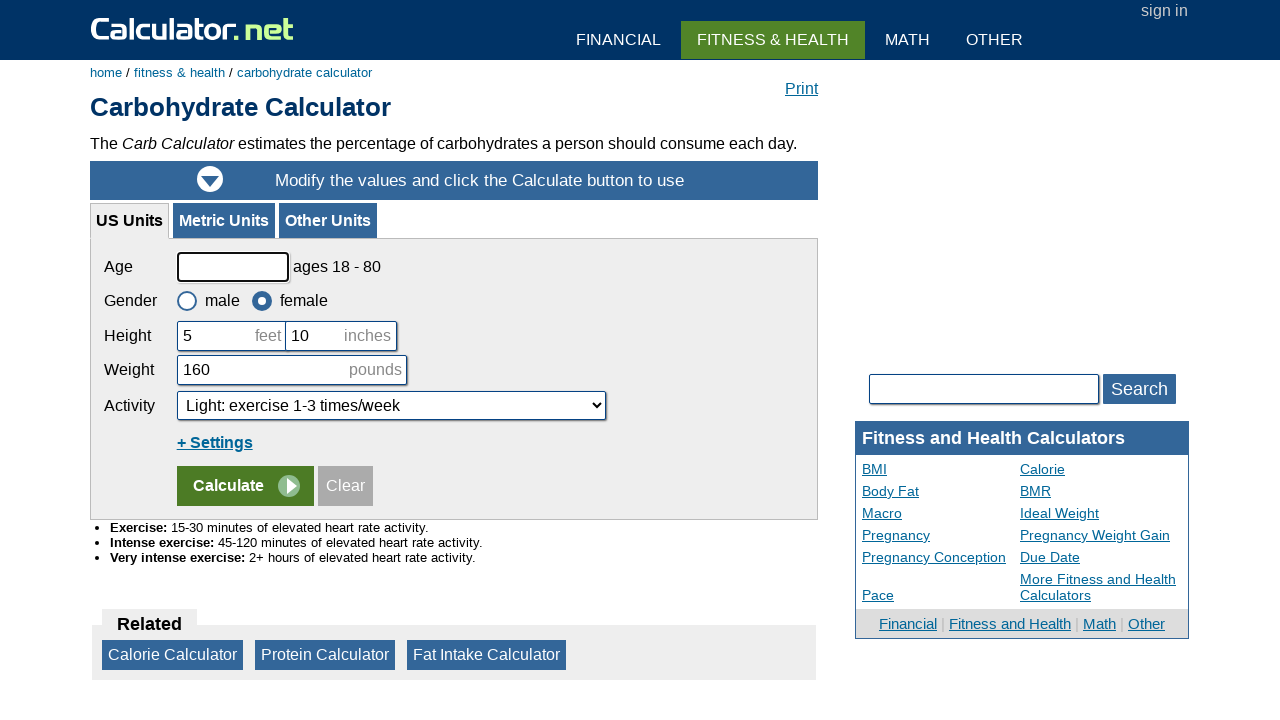

Entered age 30 into the age field on #cage
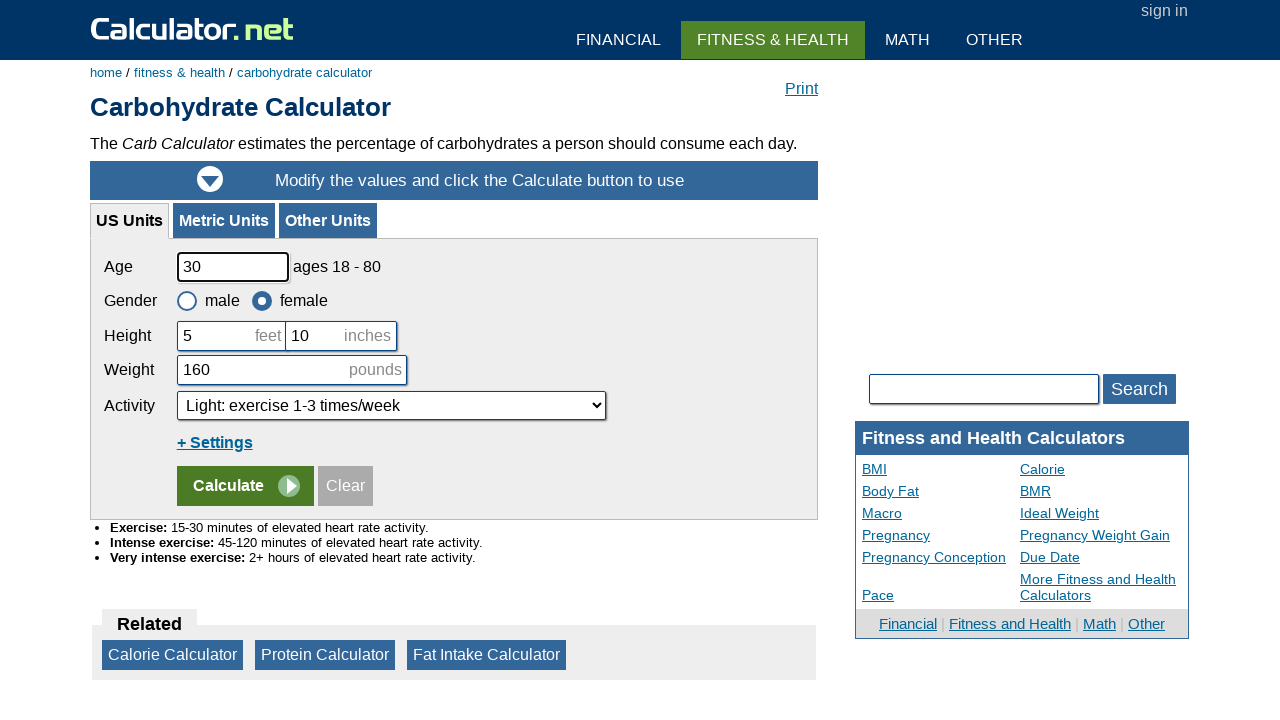

Clicked the calculate button at (245, 486) on input[name='x']
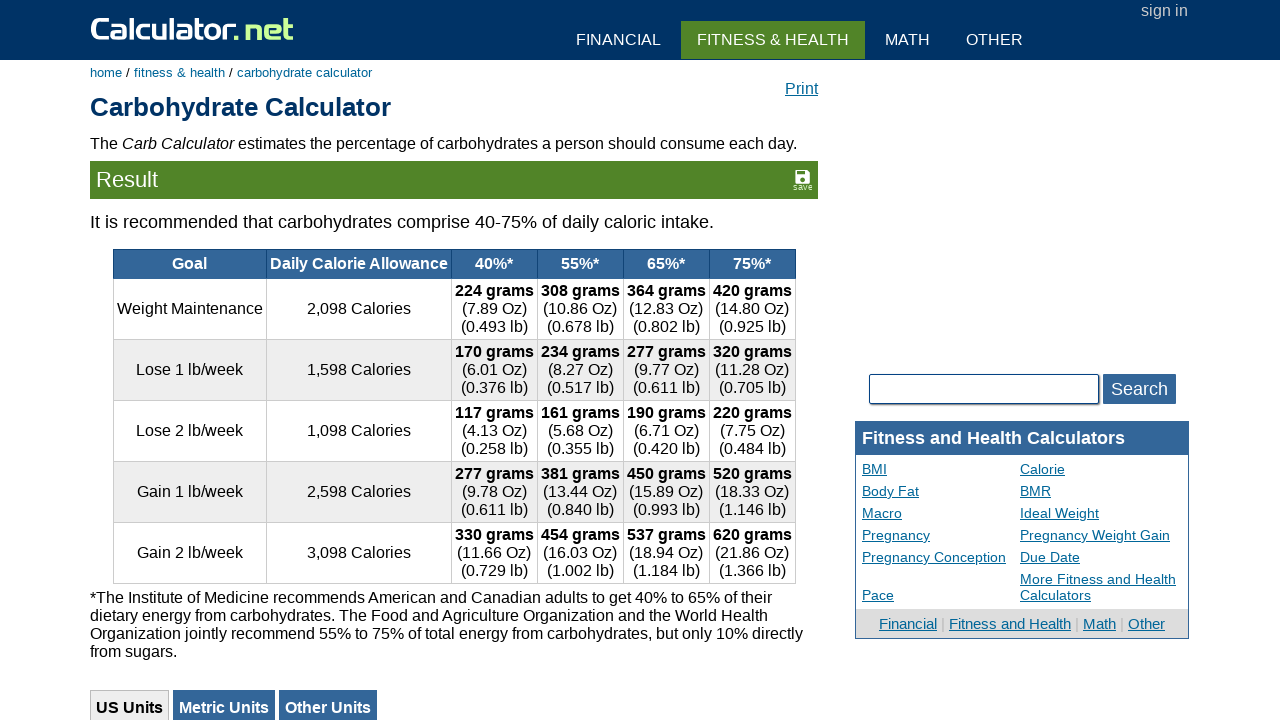

Carbohydrate calculation results loaded with calorie intake displayed
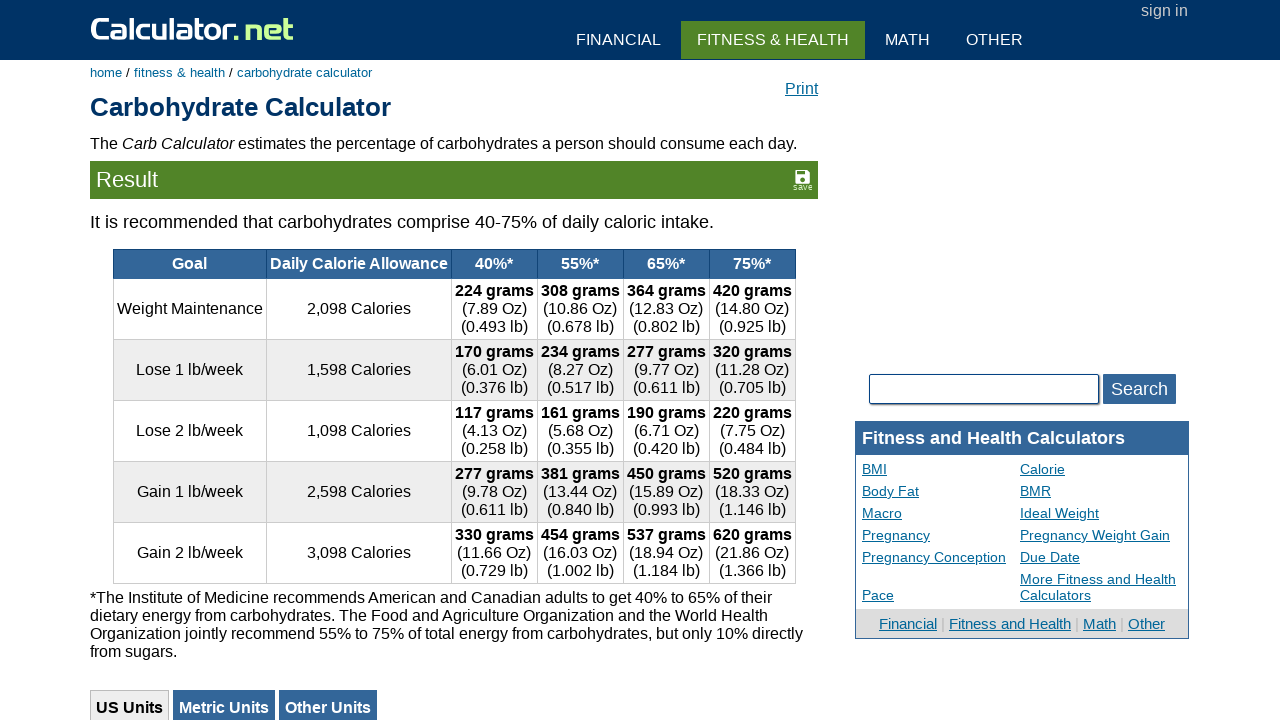

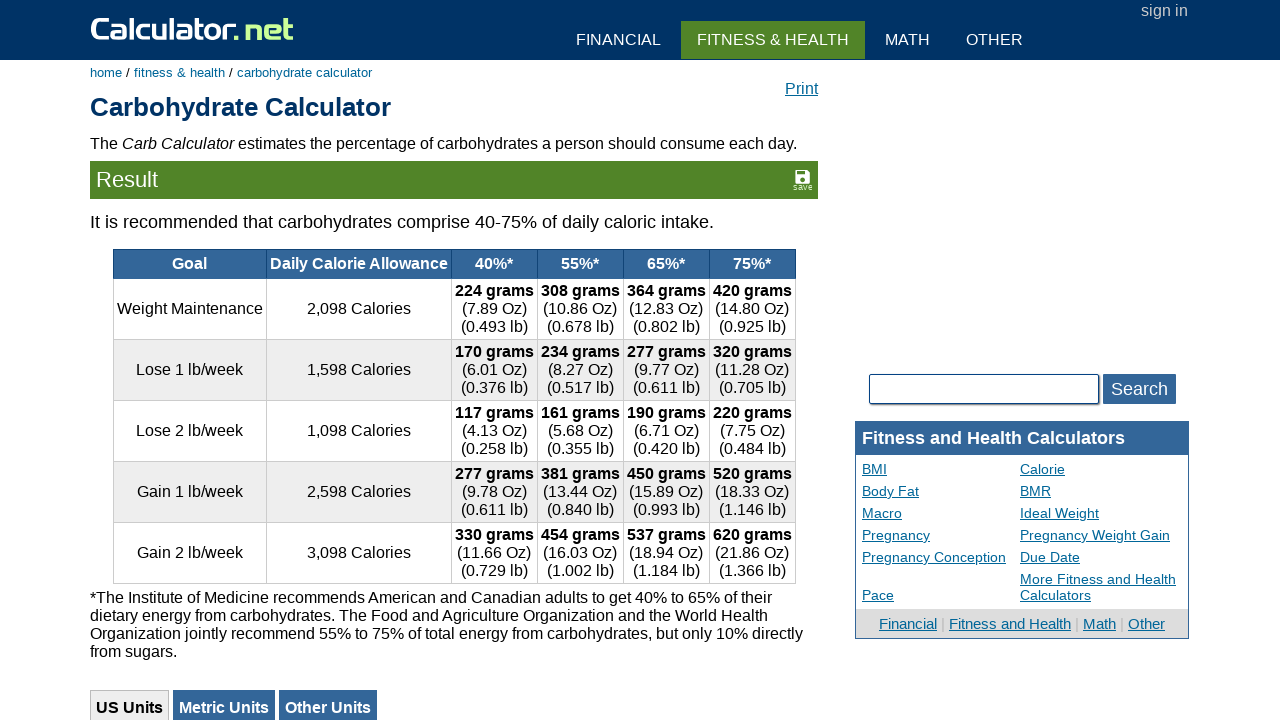